Tests radio button selection on a registration page by checking if male is selected and then clicking female radio button

Starting URL: http://www.automationbykrishna.com

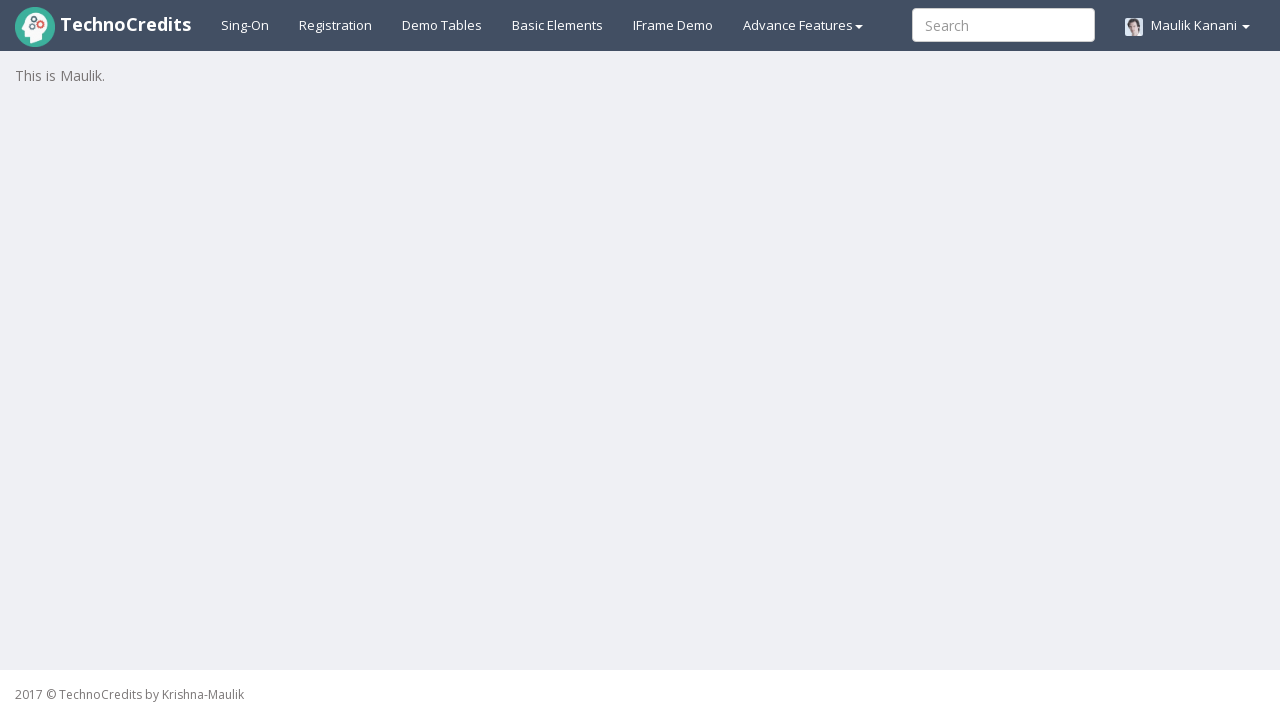

Clicked registration link to navigate to registration form at (336, 25) on a#registration2
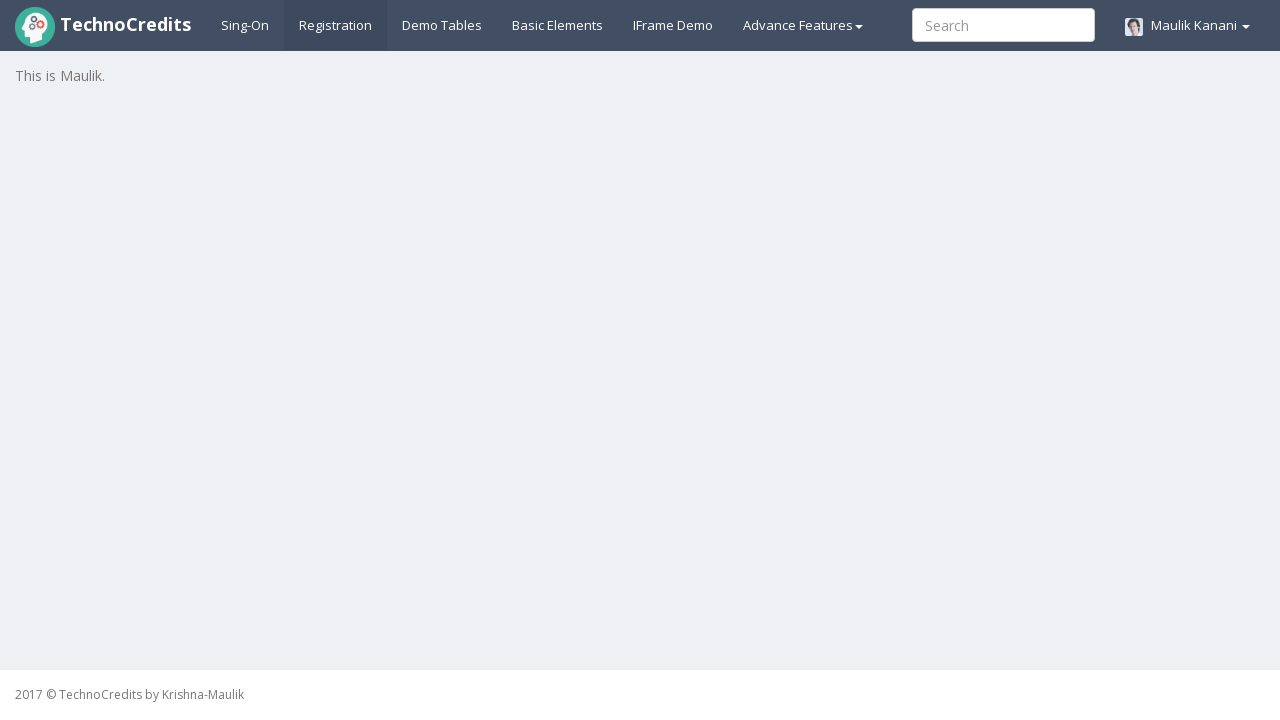

Registration form loaded with radio button elements
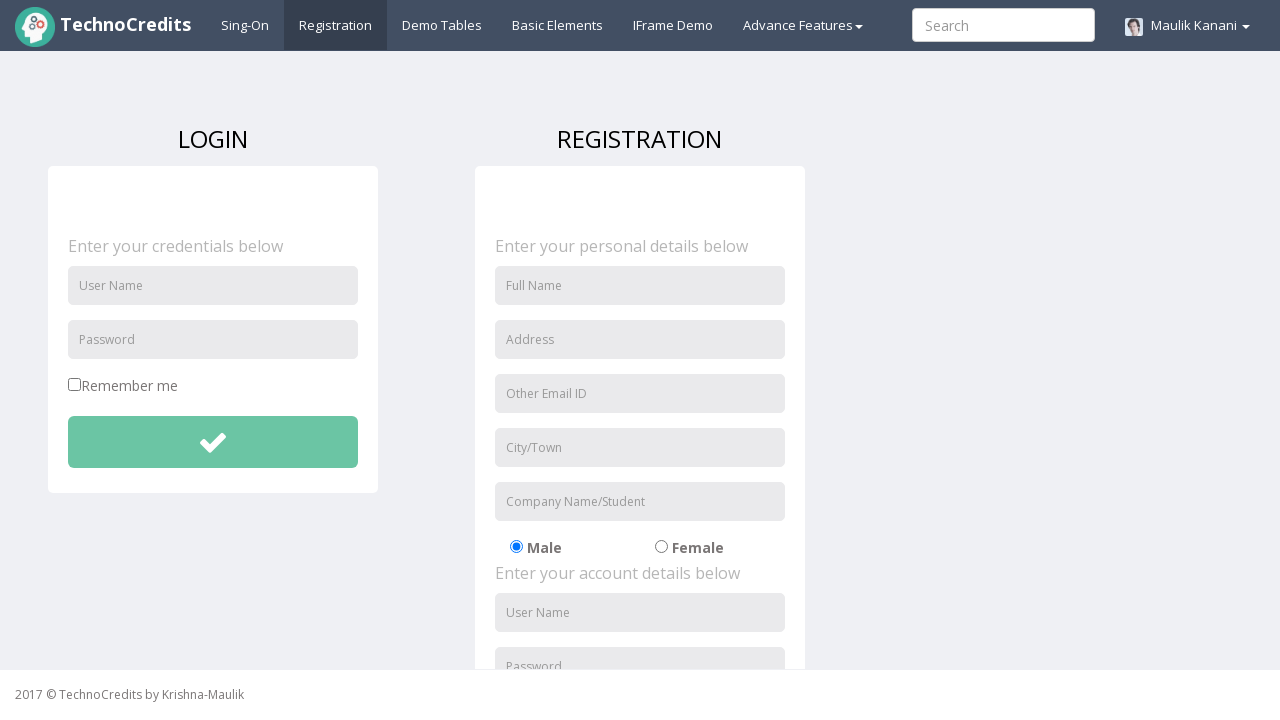

Verified that male radio button is currently selected
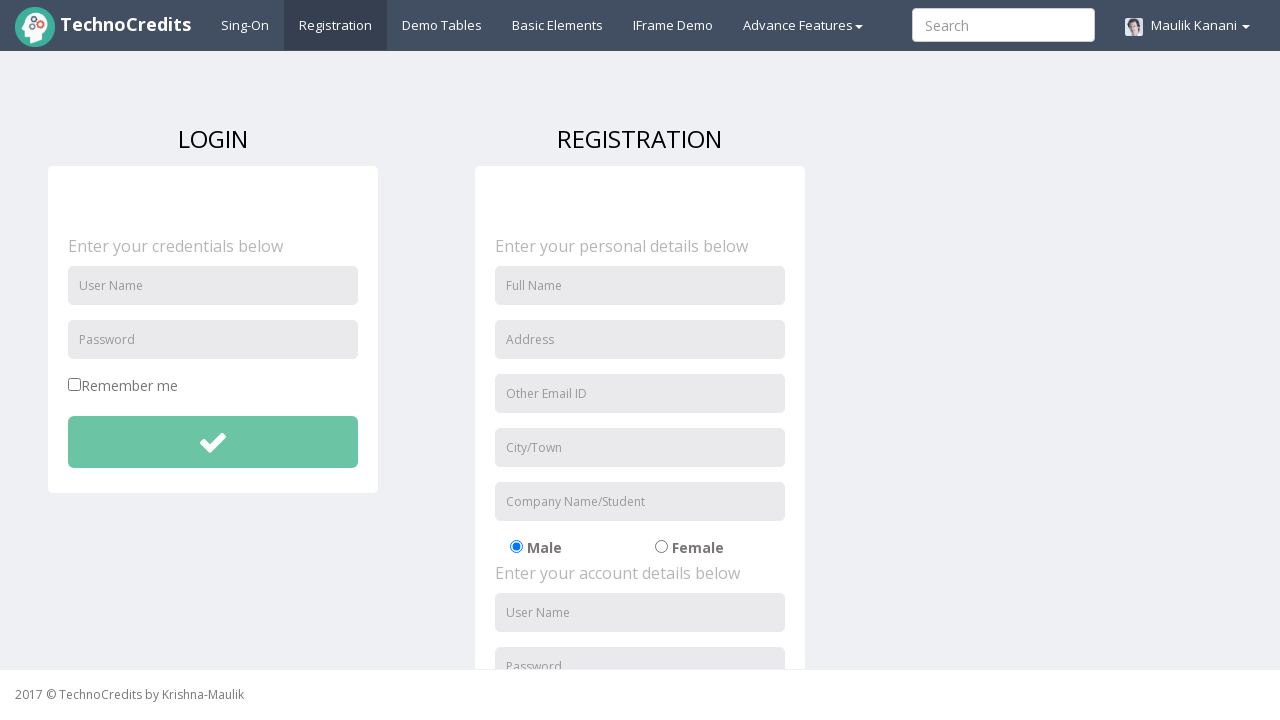

Clicked female radio button to deselect male and select female at (661, 547) on input#radio-02
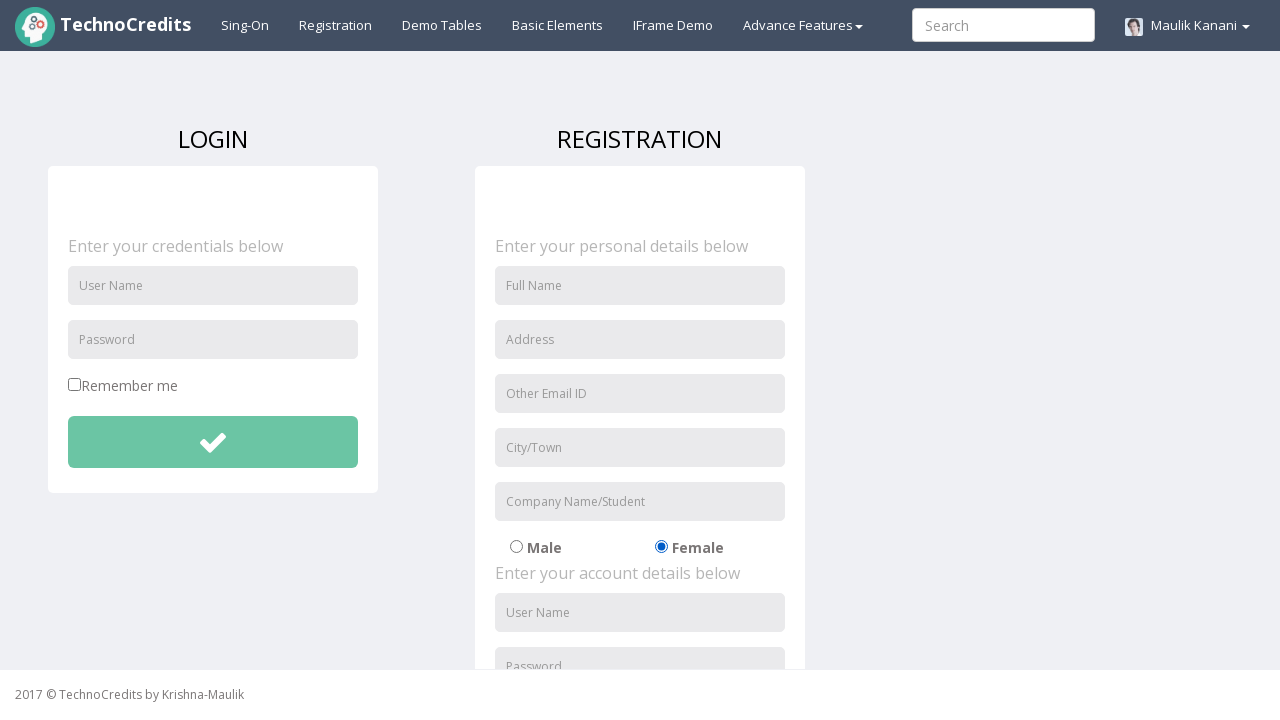

Verified that female radio button is now selected
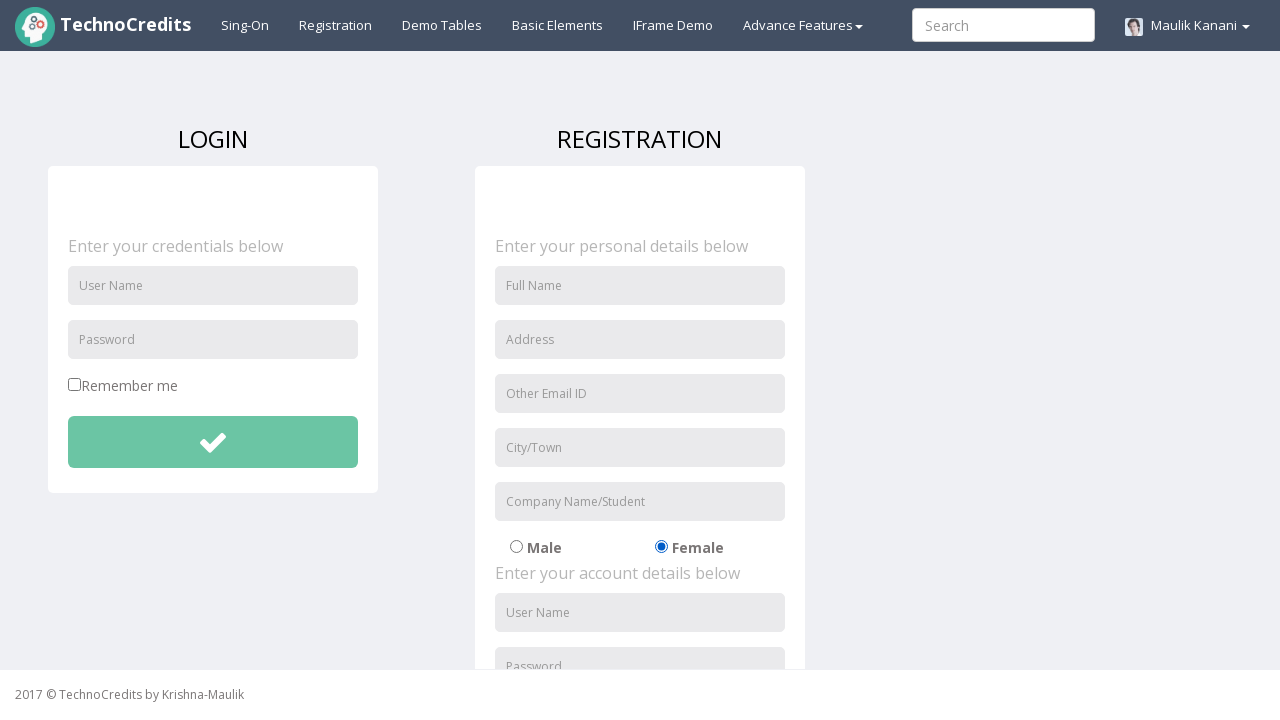

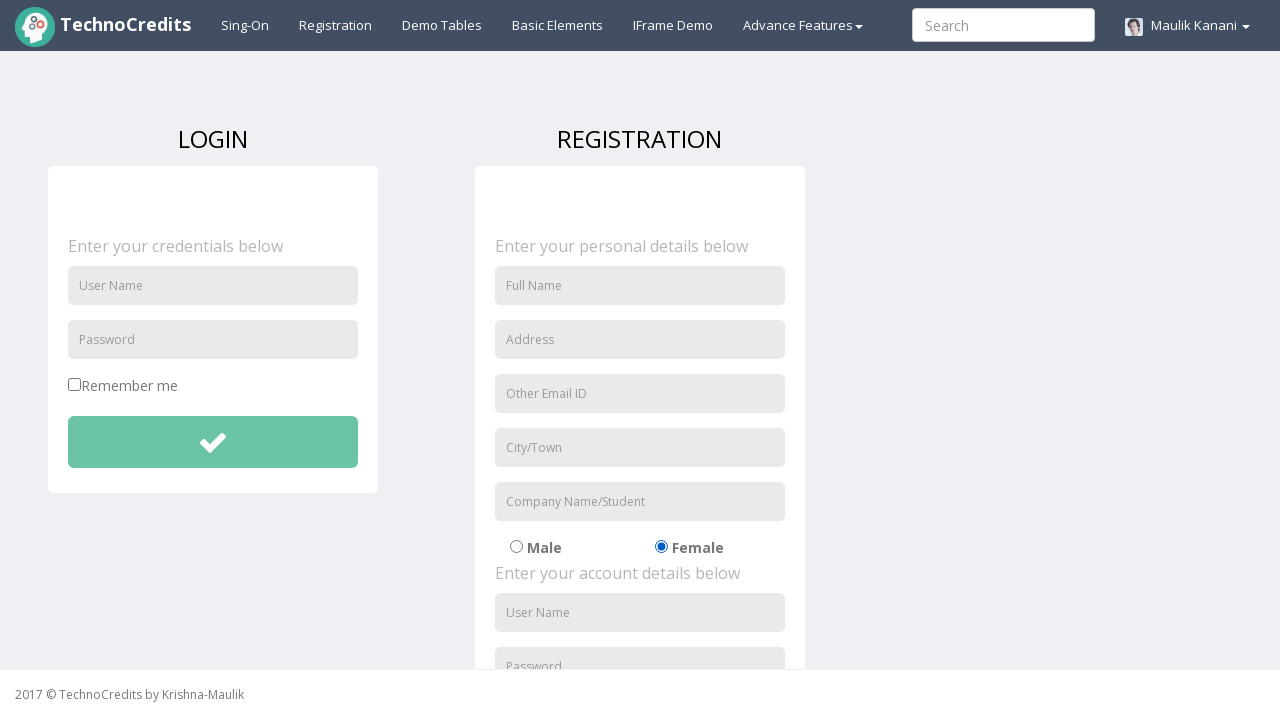